Opens the Tutorials Point Selenium practice page, maximizes the window, and retrieves the current URL and page title for verification.

Starting URL: https://www.tutorialspoint.com/selenium/practice/selenium_automation_practice.php

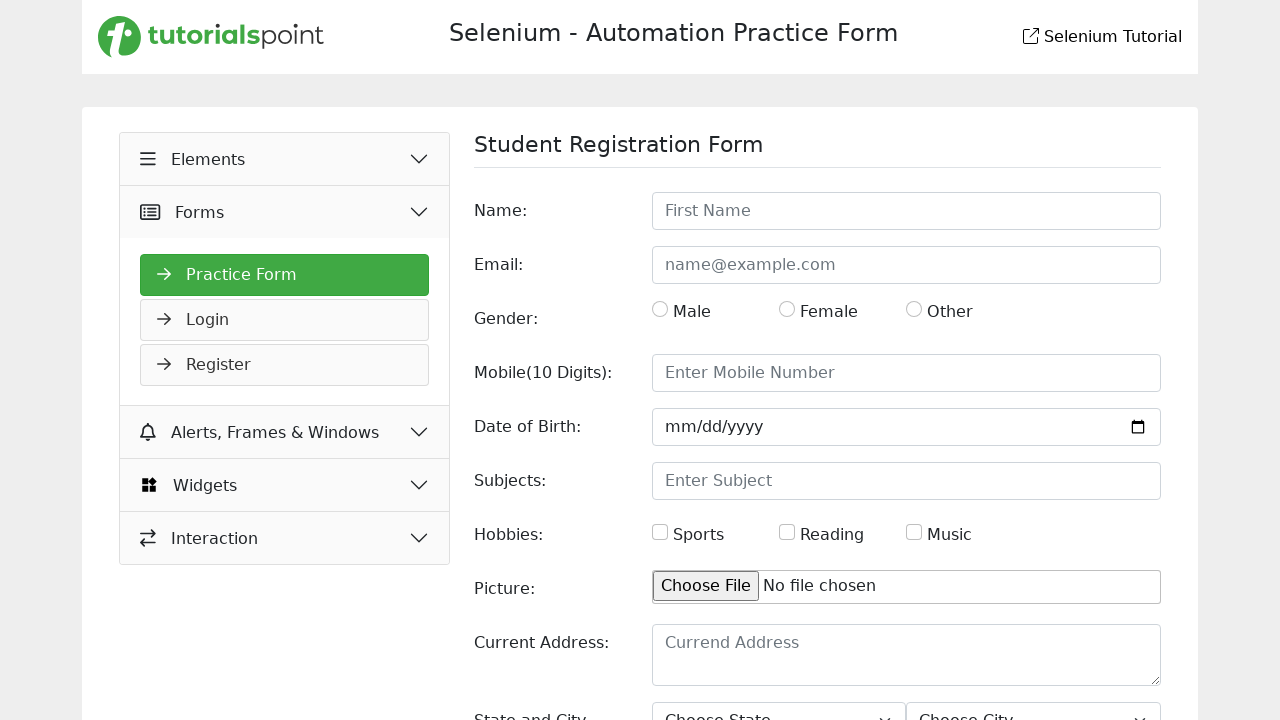

Set viewport size to 1920x1080 to maximize window
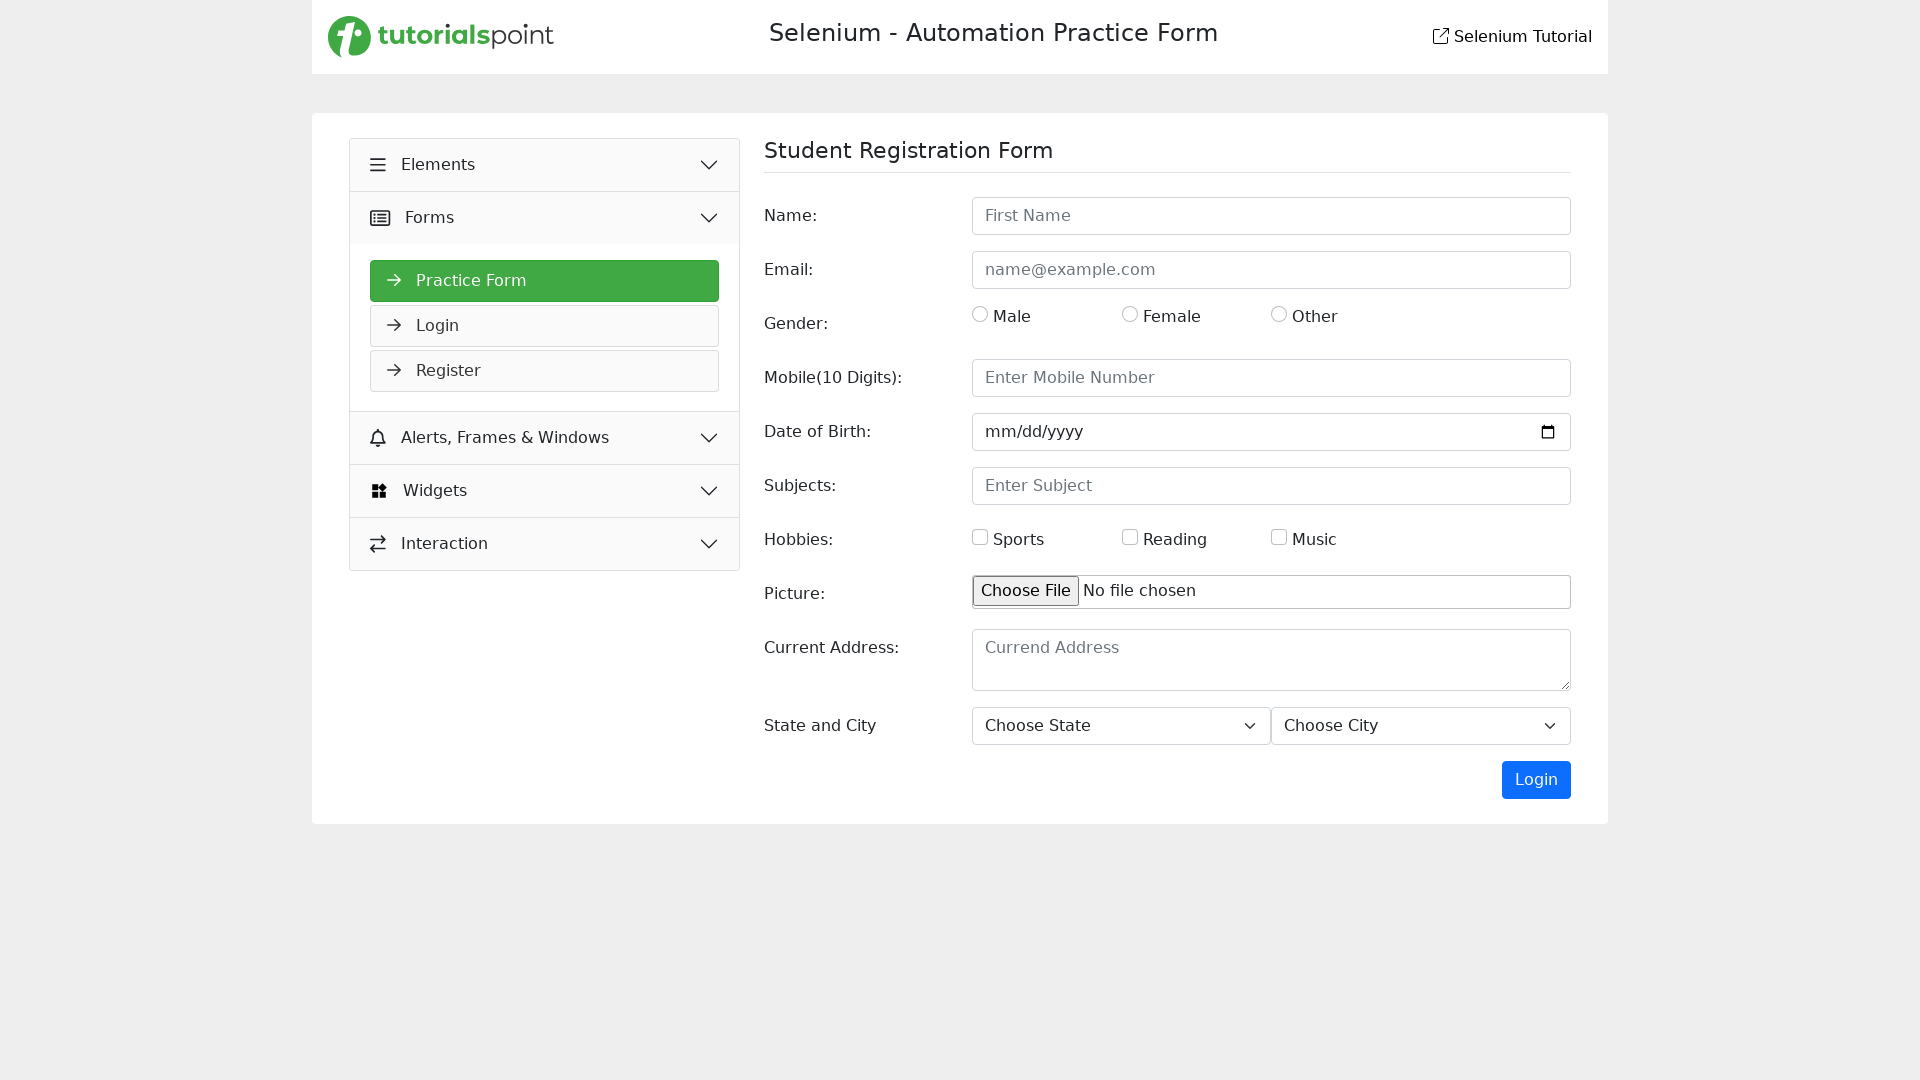

Retrieved current URL: https://www.tutorialspoint.com/selenium/practice/selenium_automation_practice.php
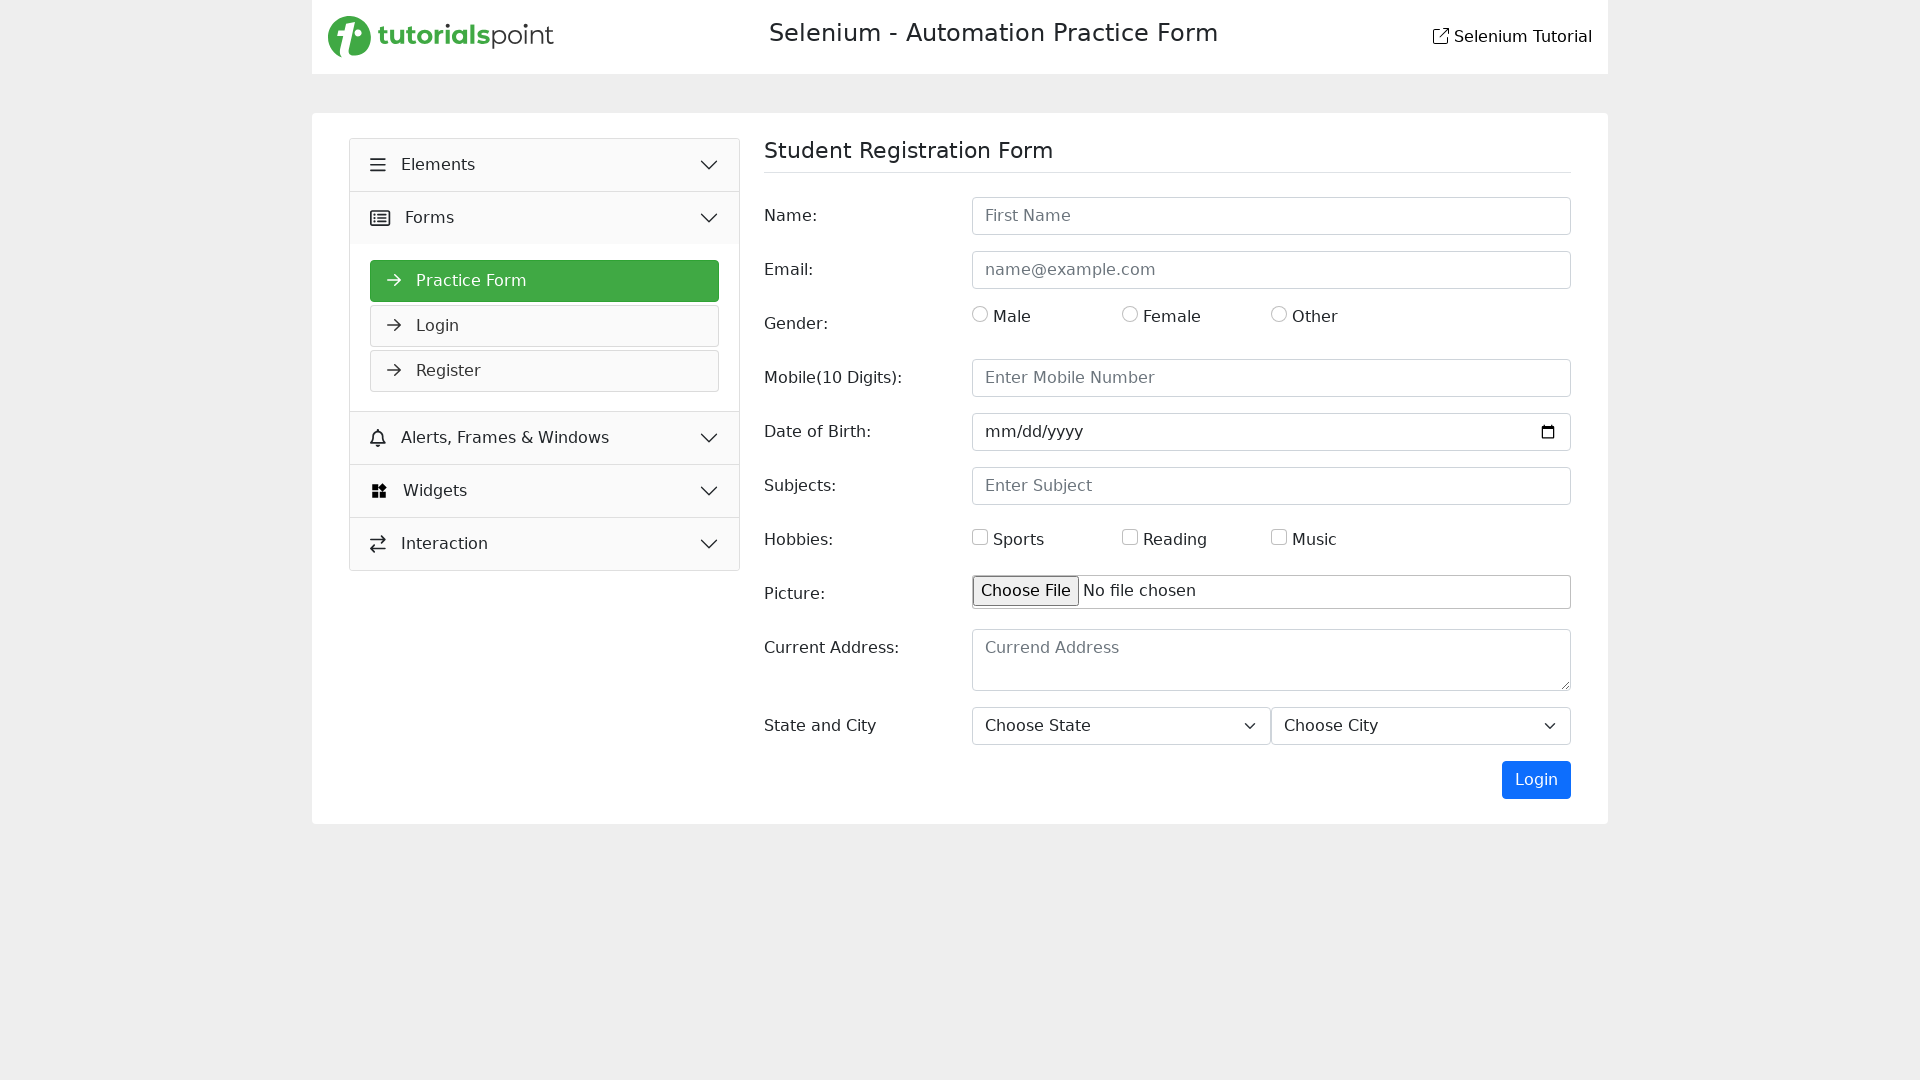

Retrieved page title: Selenium Practice - Student Registration Form
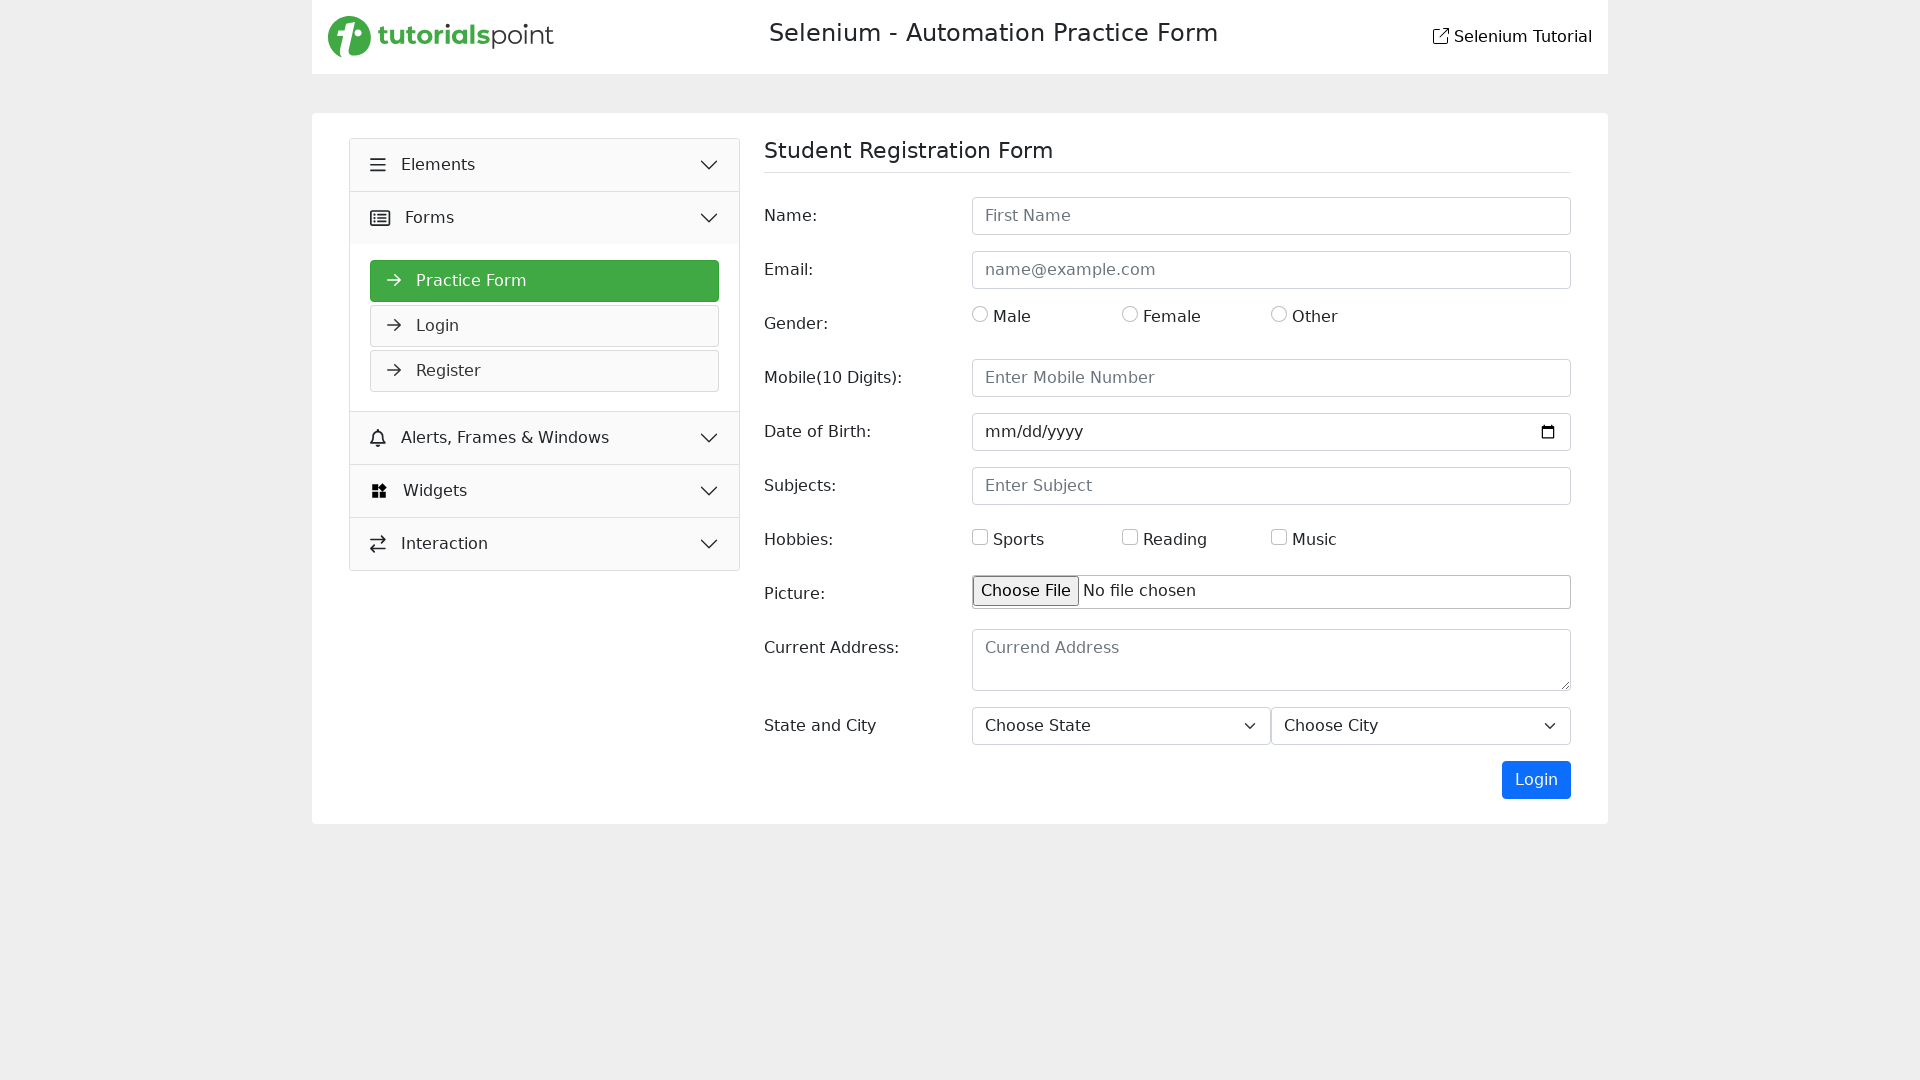

Waited for page to reach domcontentloaded state
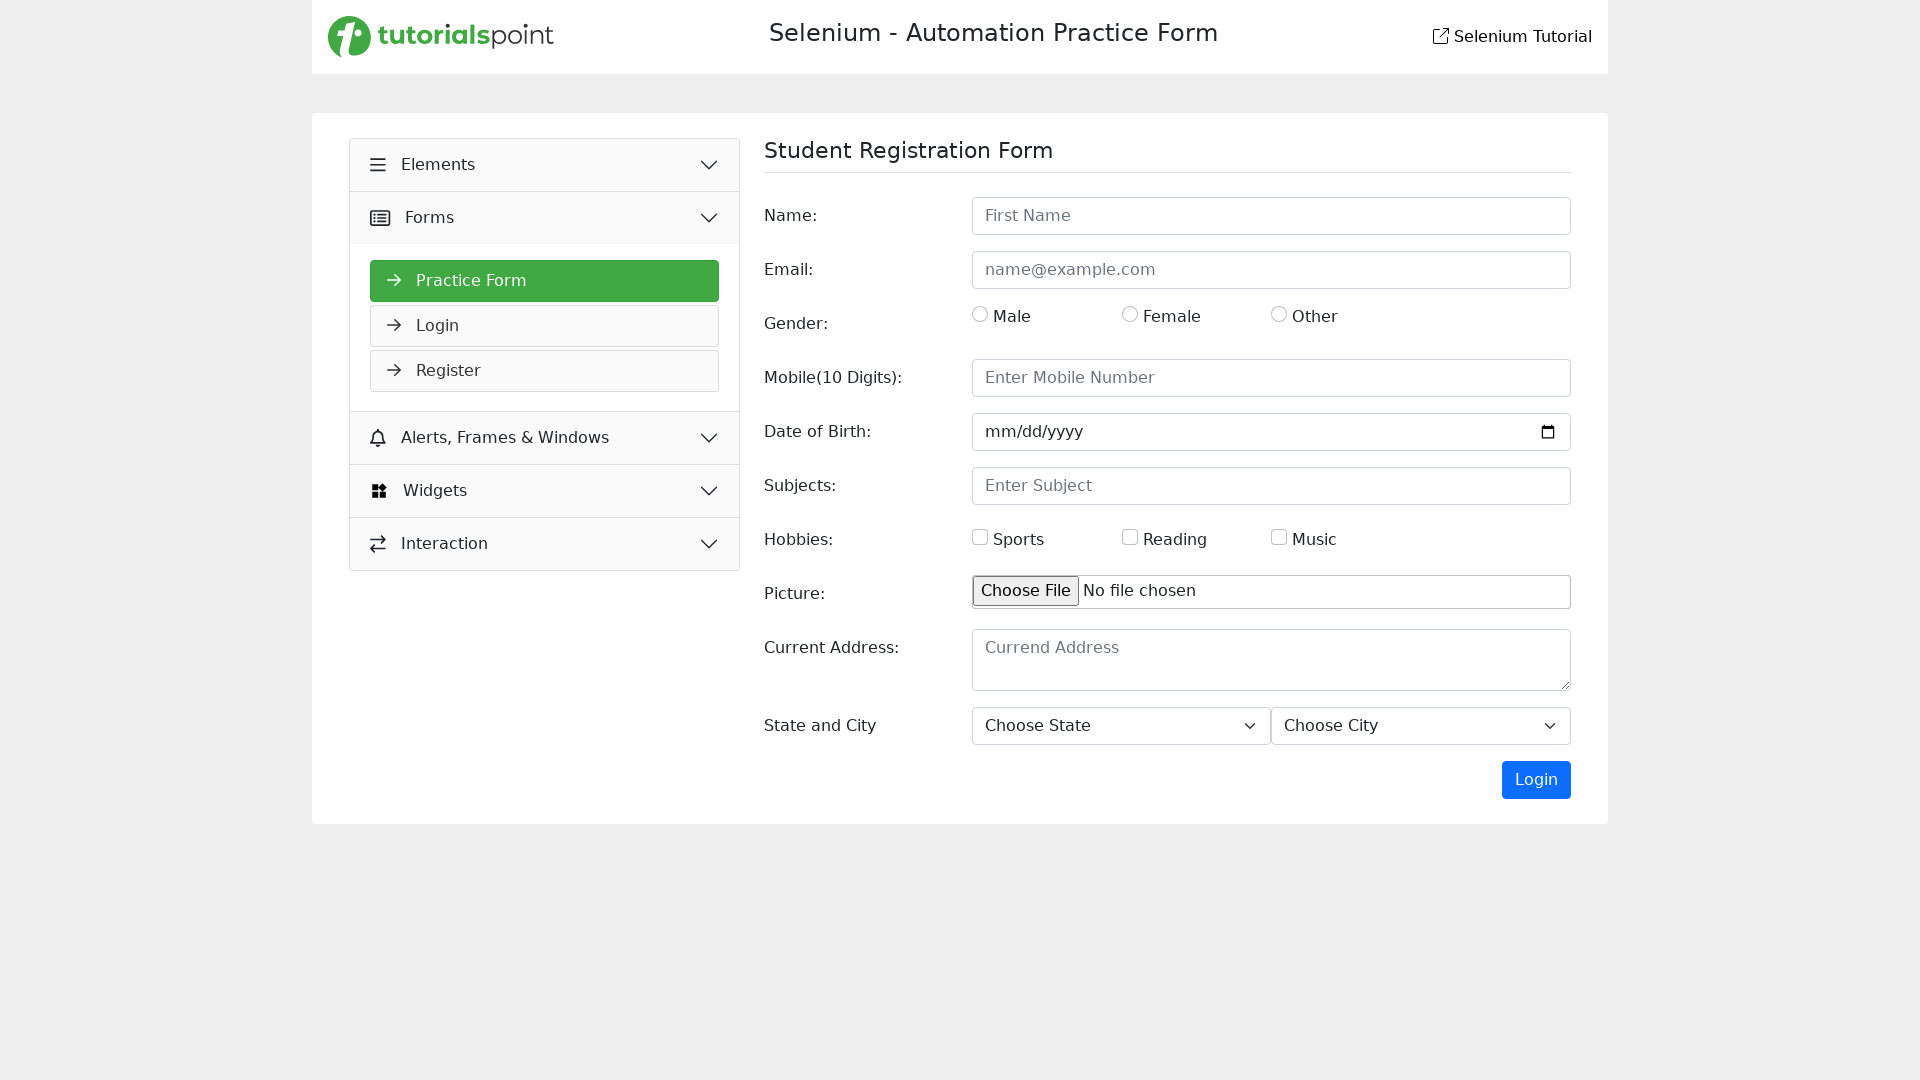

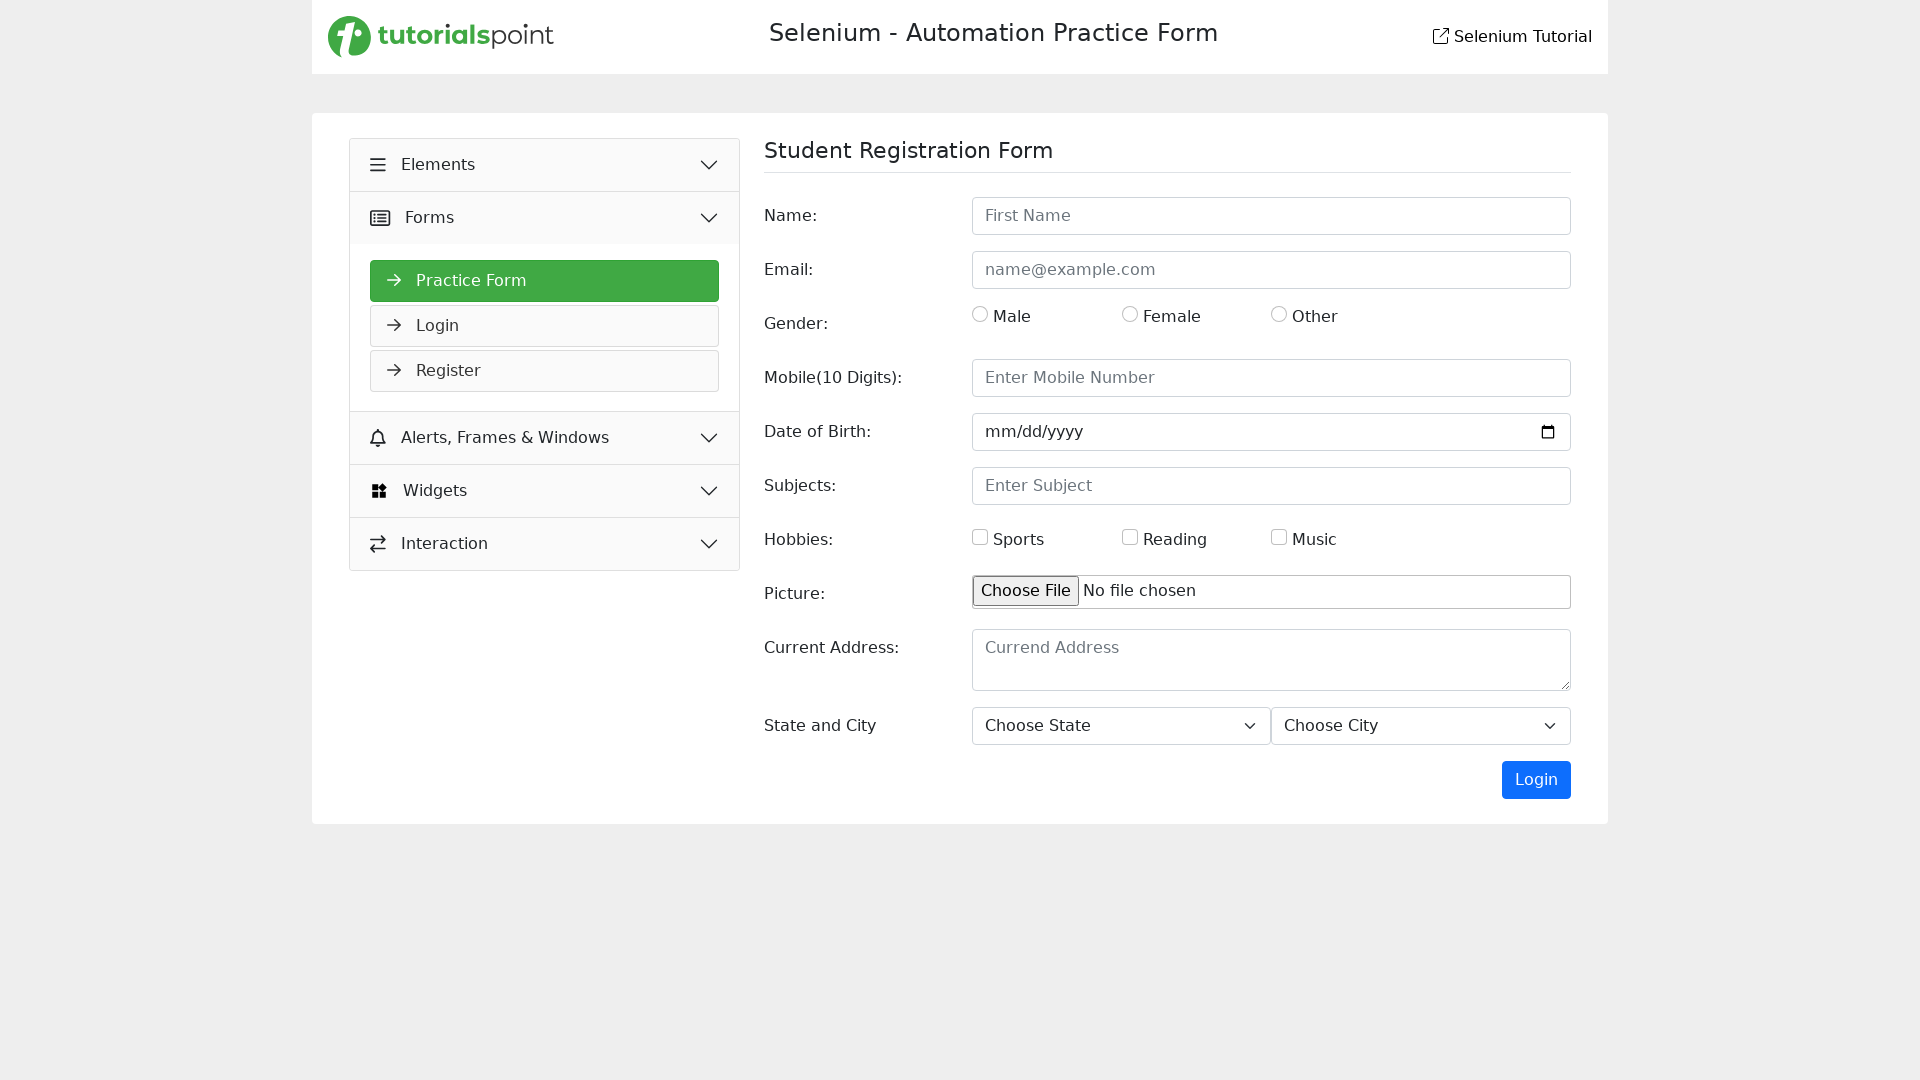